Tests a todo app by checking off existing items and adding a new todo item to the list

Starting URL: https://lambdatest.github.io/sample-todo-app/

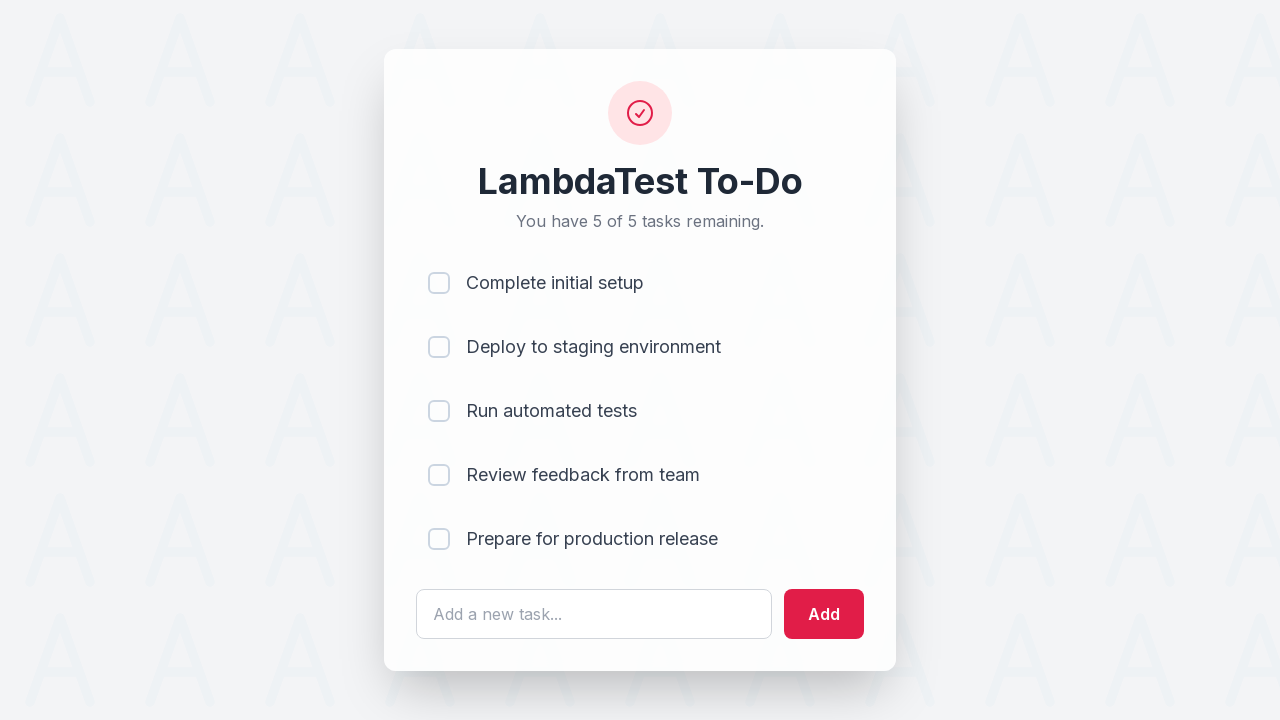

Checked off first todo item at (439, 283) on input[name='li1']
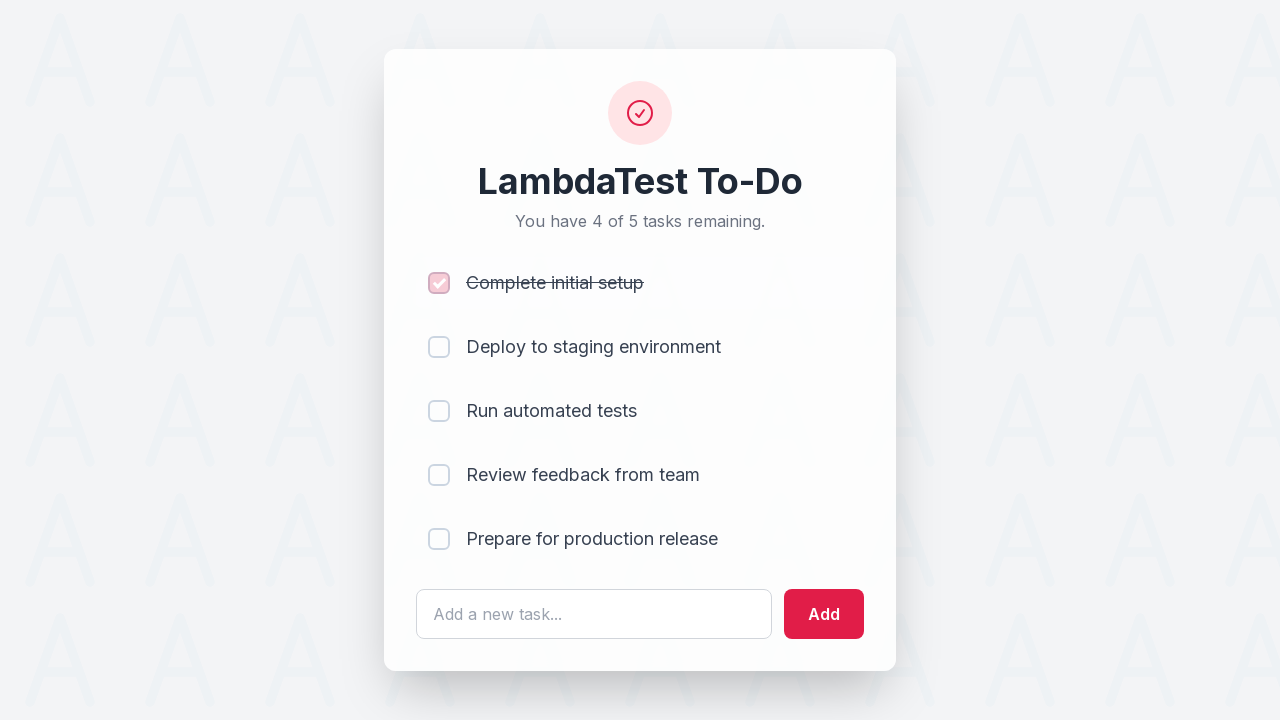

Checked off second todo item at (439, 347) on input[name='li2']
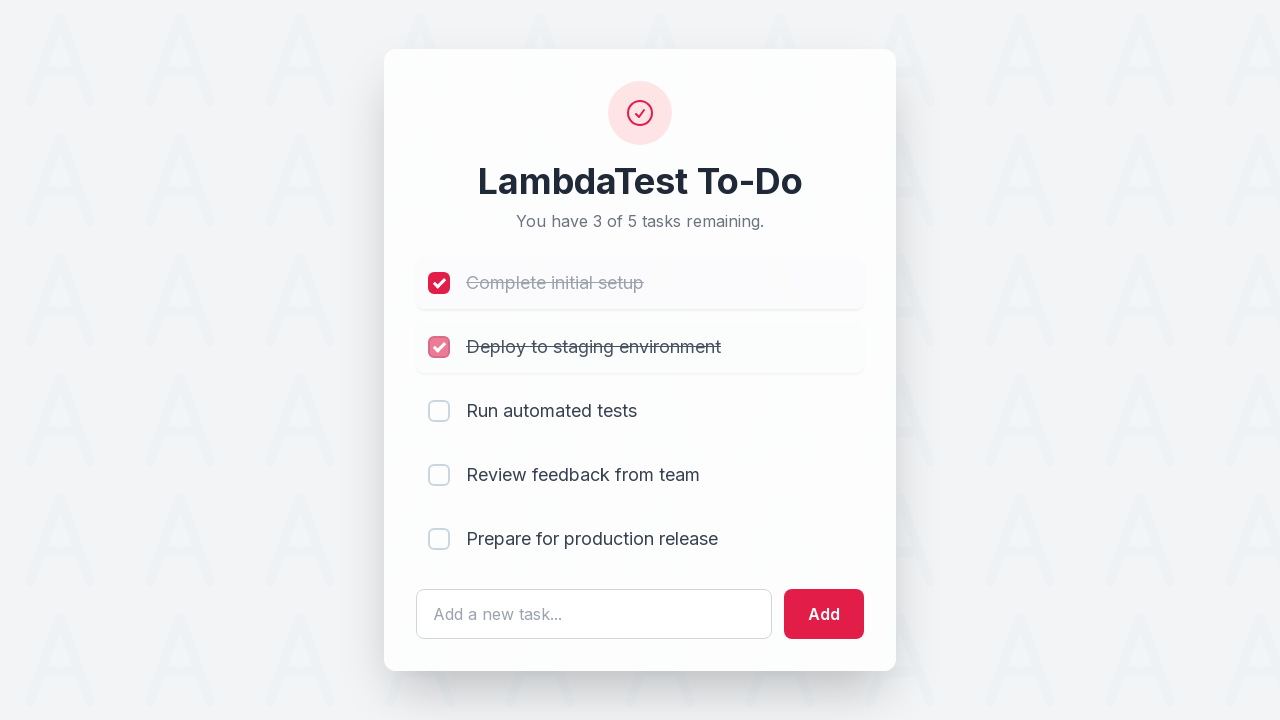

Entered 'New item' text in todo input field on #sampletodotext
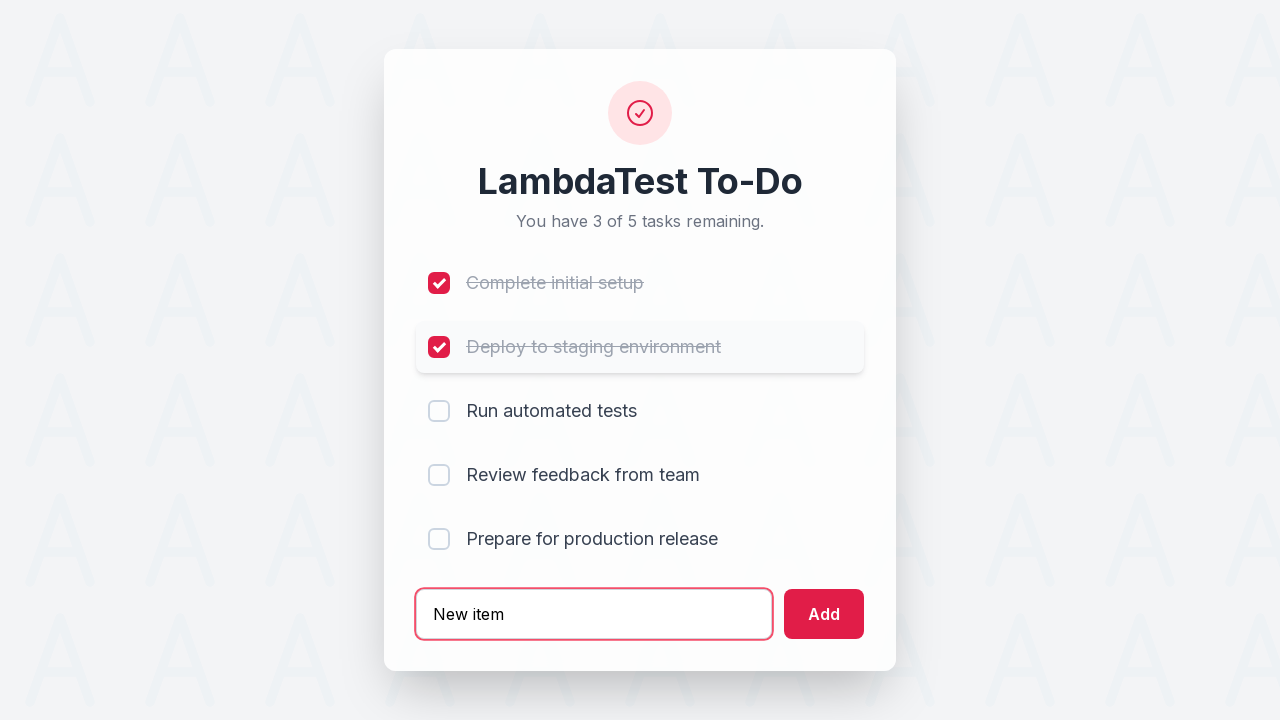

Clicked add button to create new todo item at (824, 614) on #addbutton
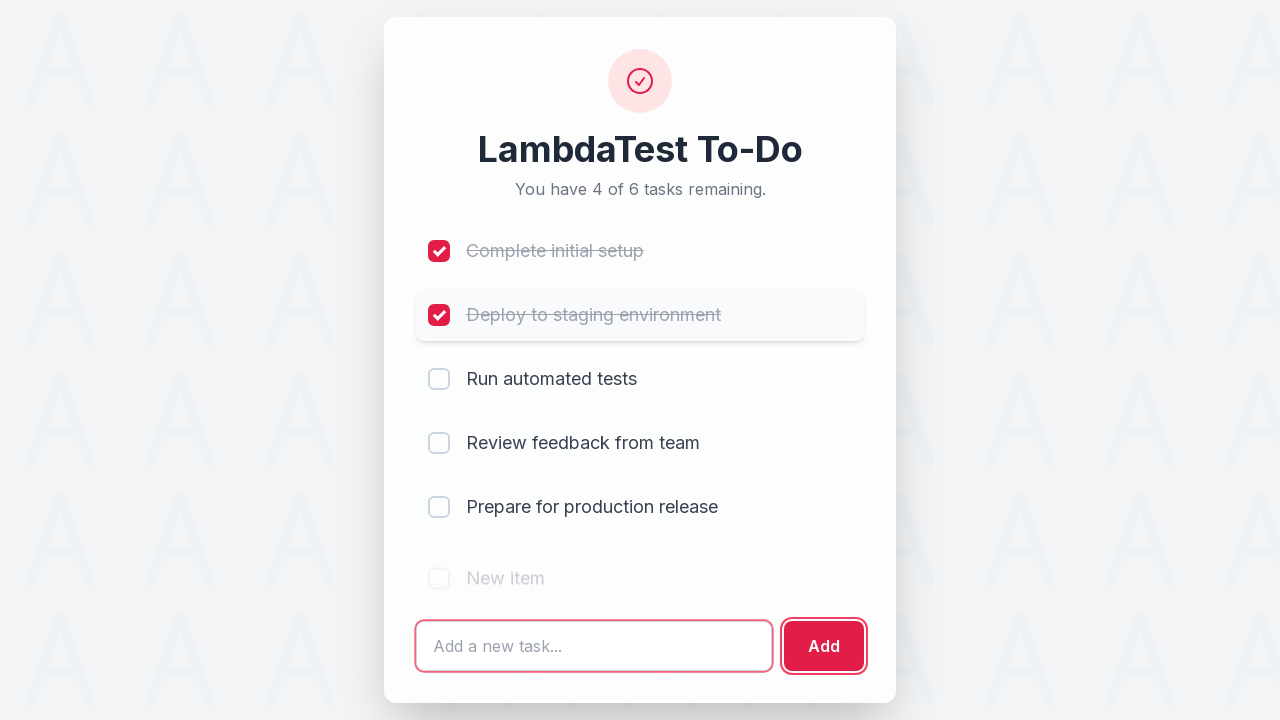

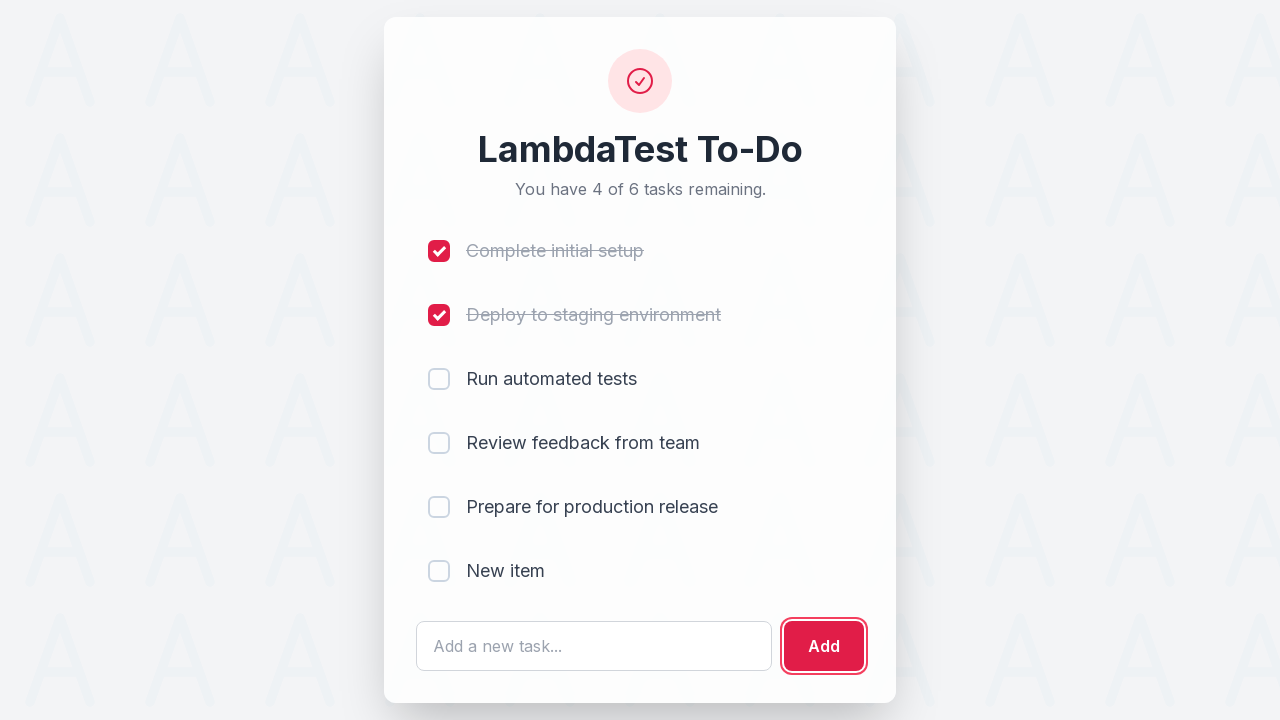